Tests dynamic content loading by clicking a start button and waiting for "Hello World" text to appear using explicit wait strategy

Starting URL: https://the-internet.herokuapp.com/dynamic_loading/1

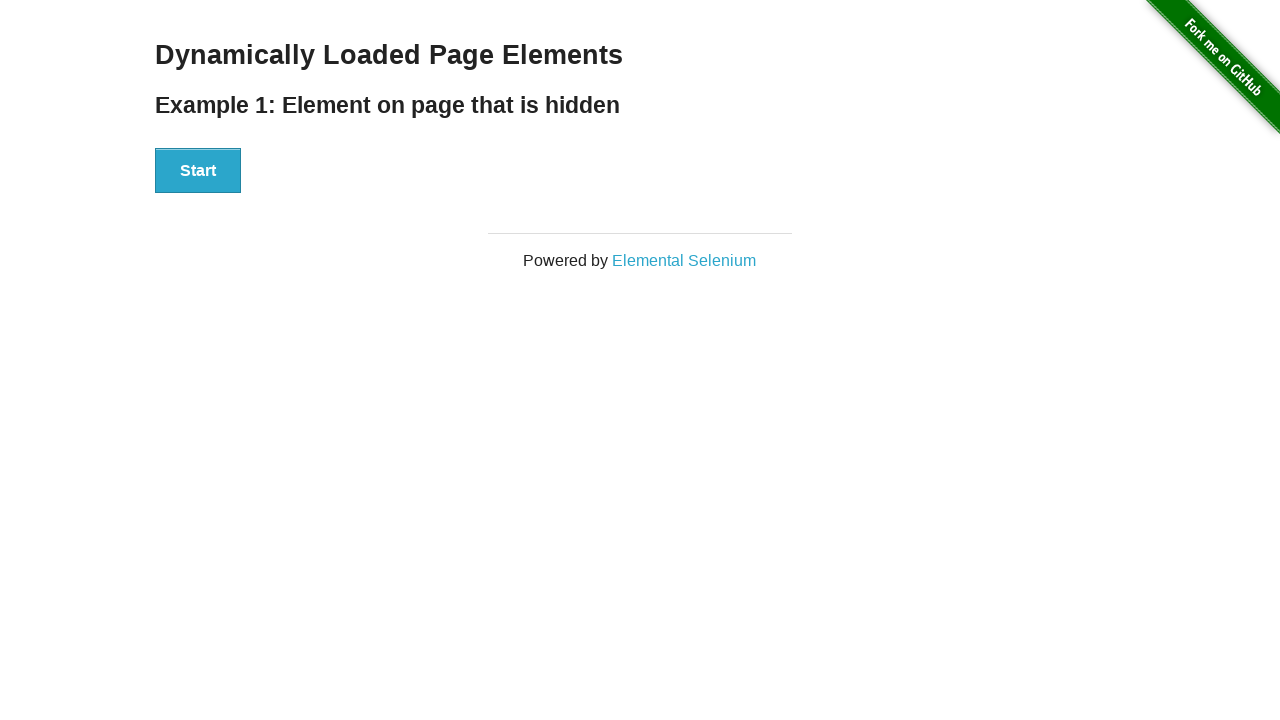

Clicked start button to trigger dynamic content loading at (198, 171) on #start button
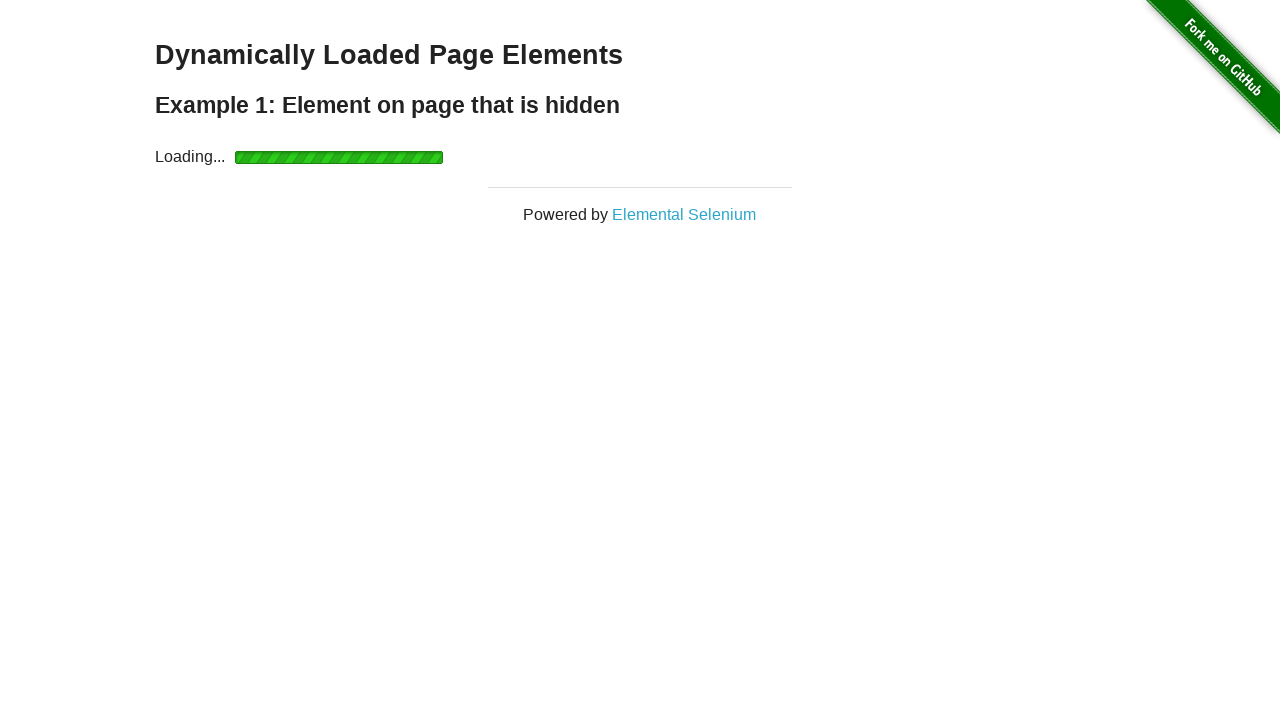

Waited for finish element to become visible
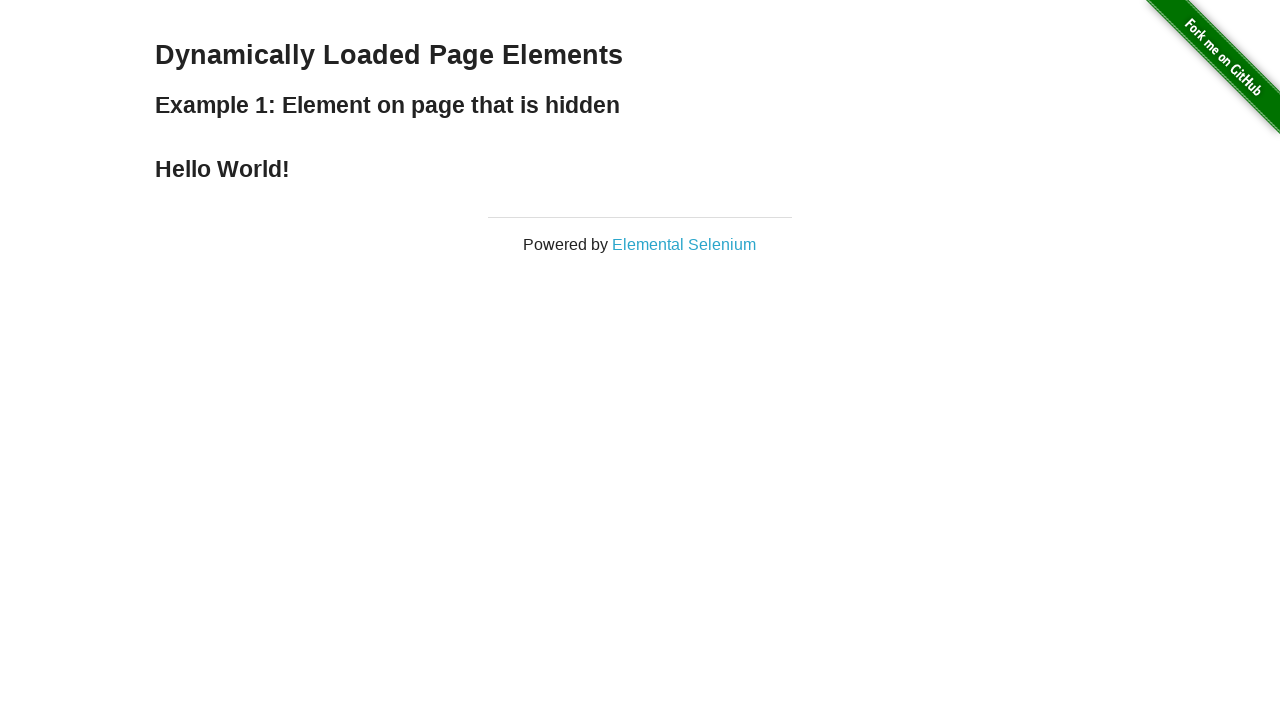

Located the finish element containing dynamic content
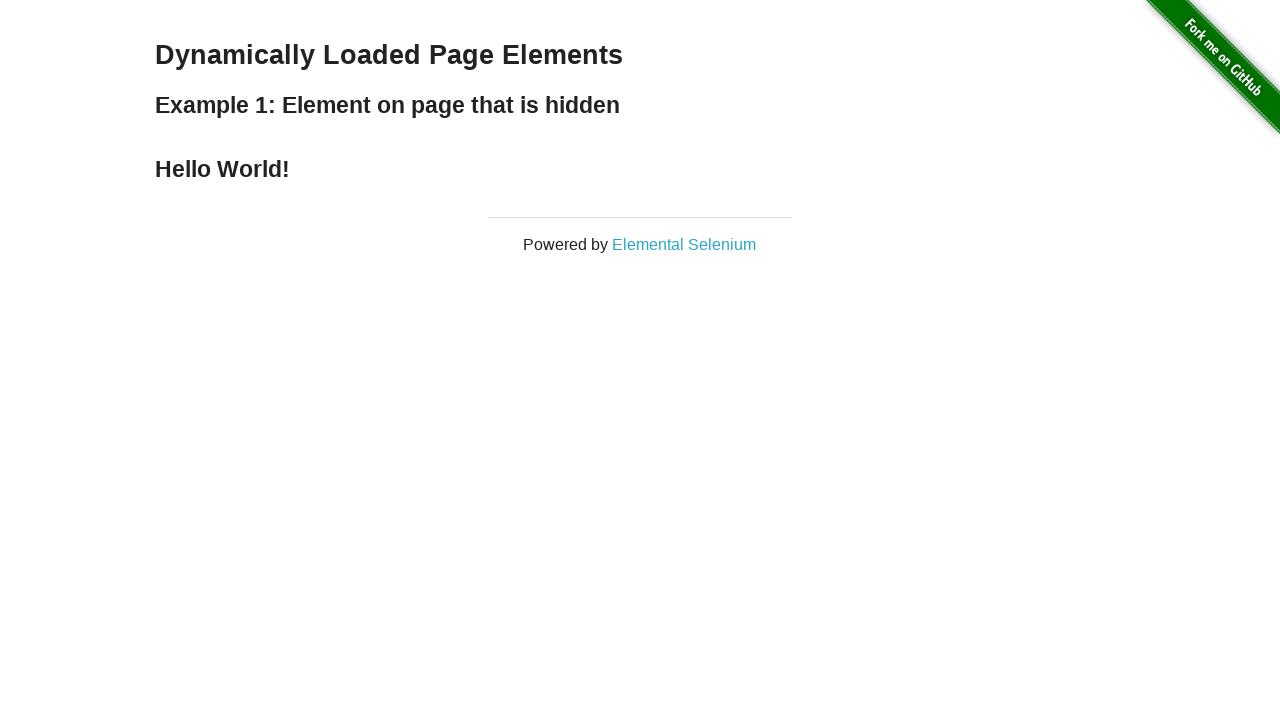

Verified 'Hello World!' text appears in the finish element
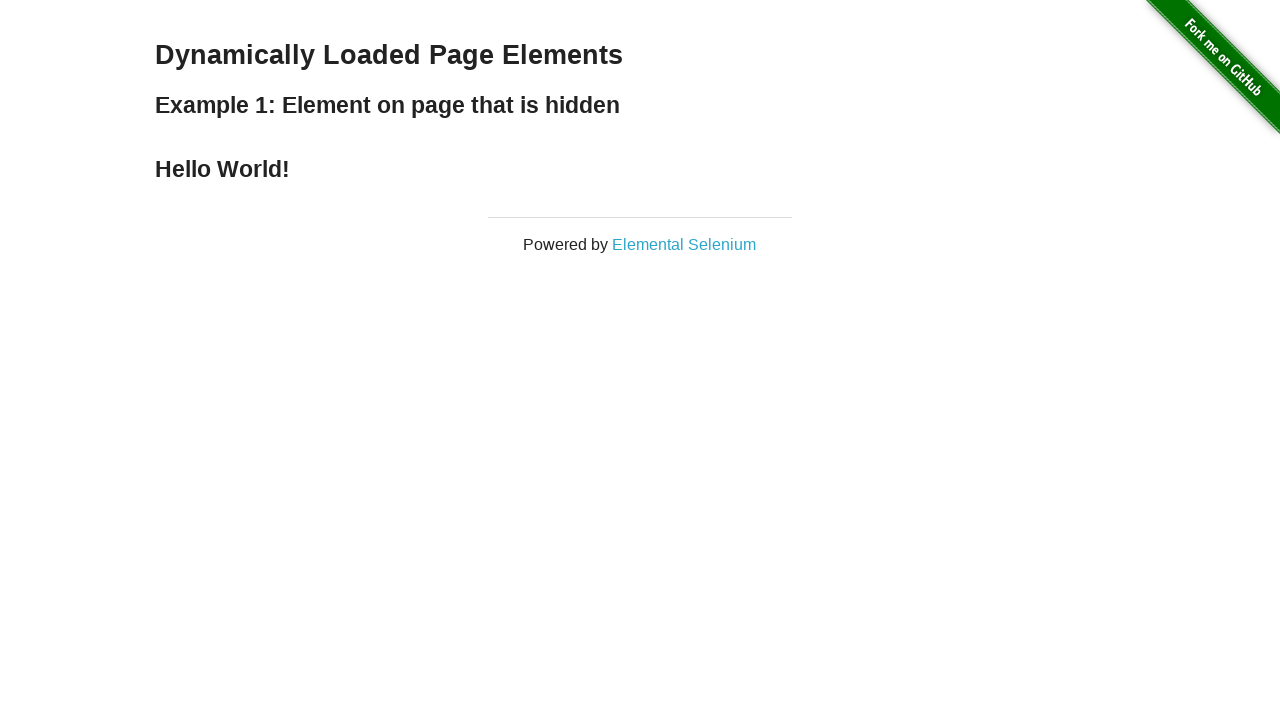

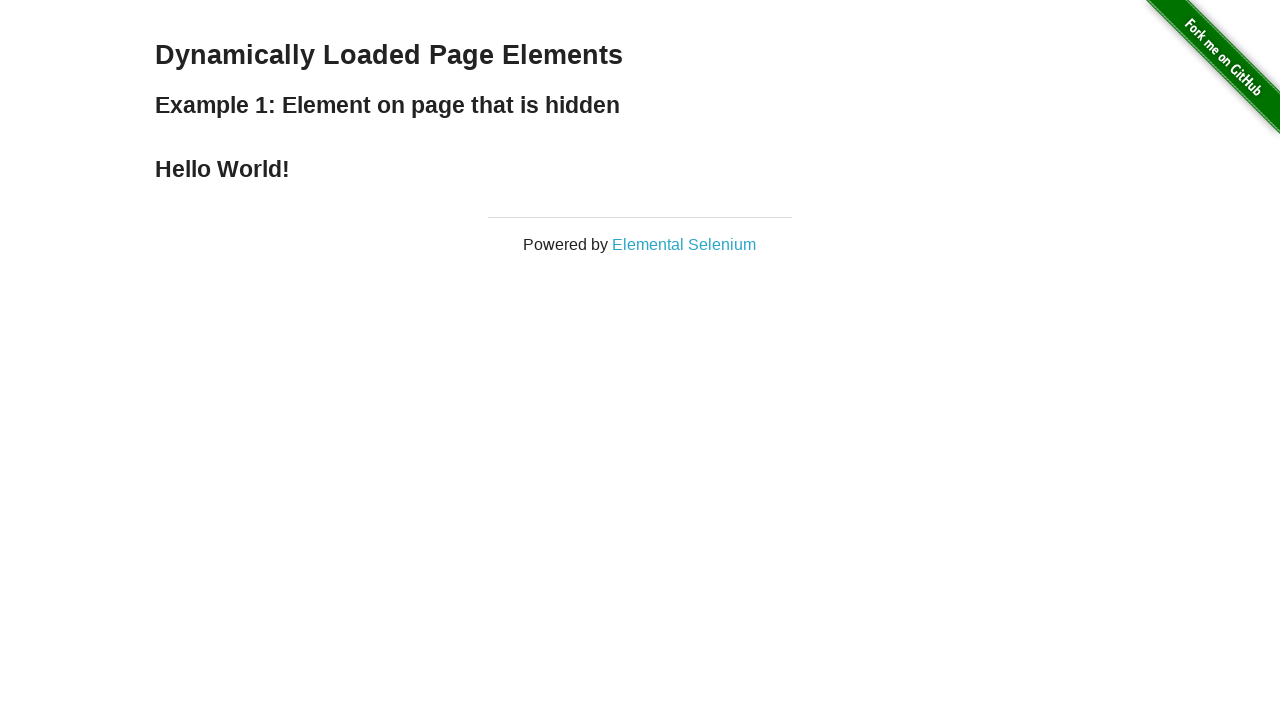